Tests mouse wheel scrolling by scrolling down and then back up on the page

Starting URL: https://practice.cydeo.com/

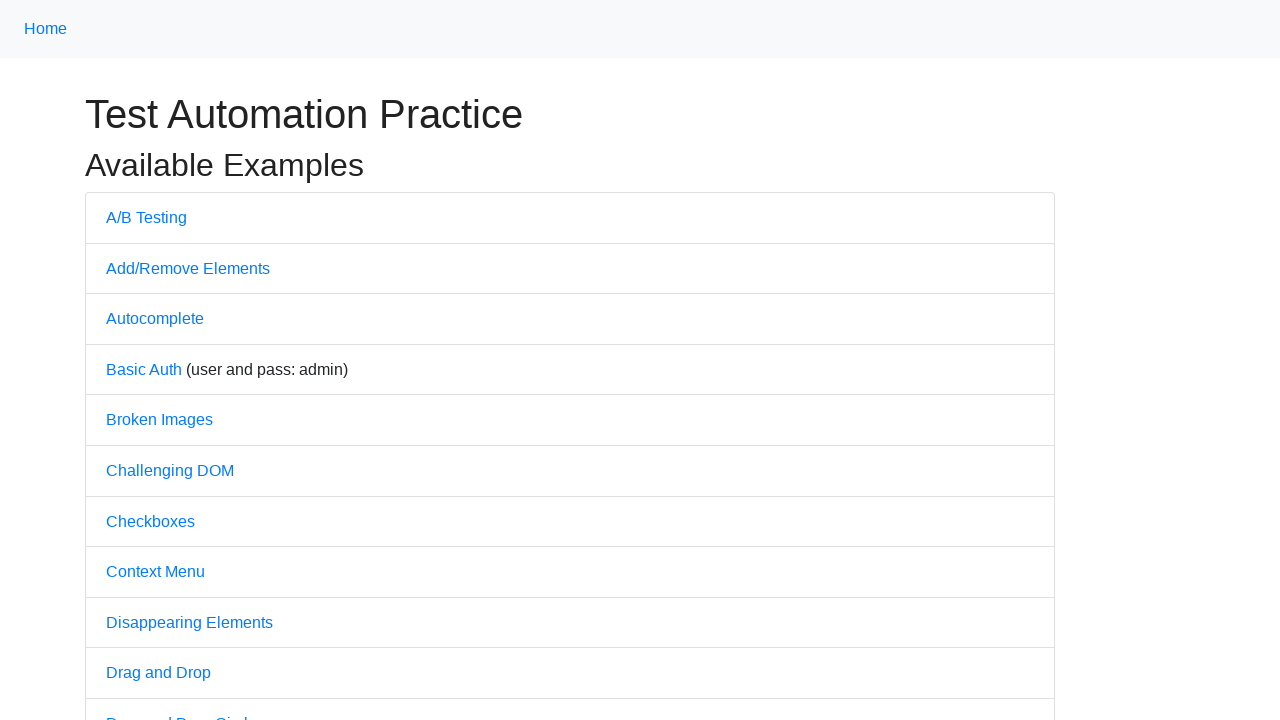

Scrolled down 300 pixels using mouse wheel
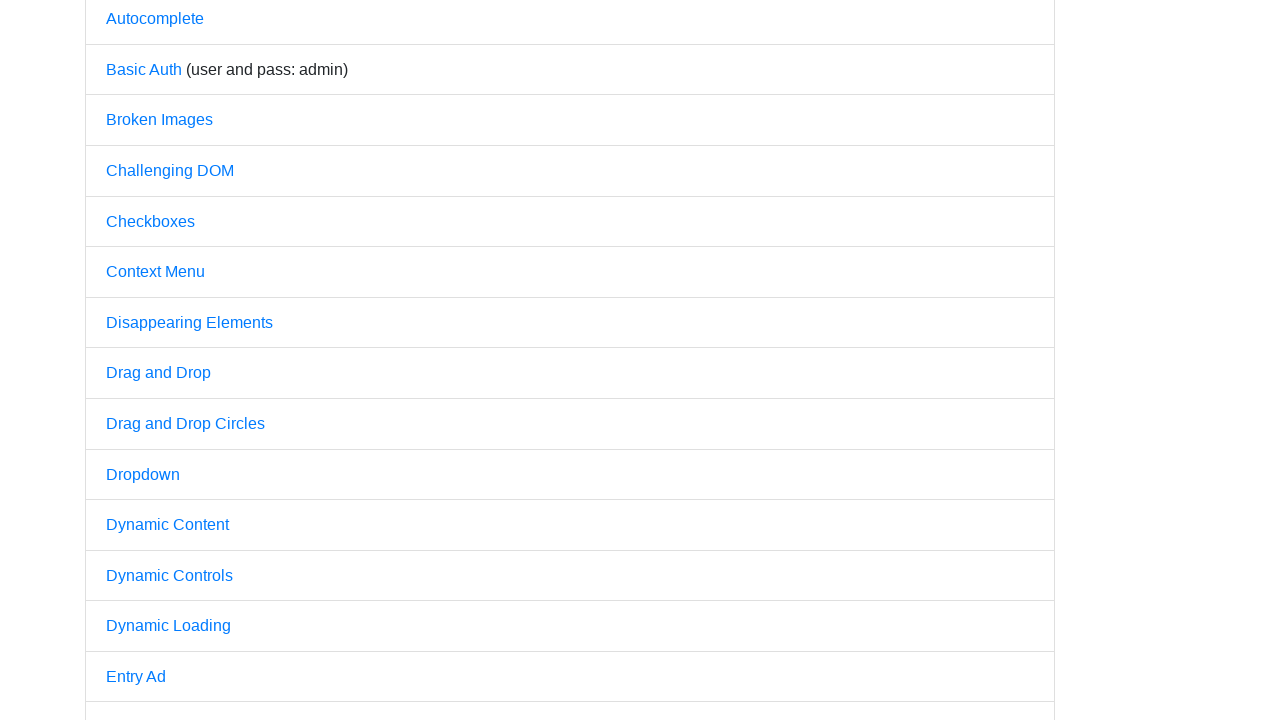

Scrolled up 300 pixels using mouse wheel
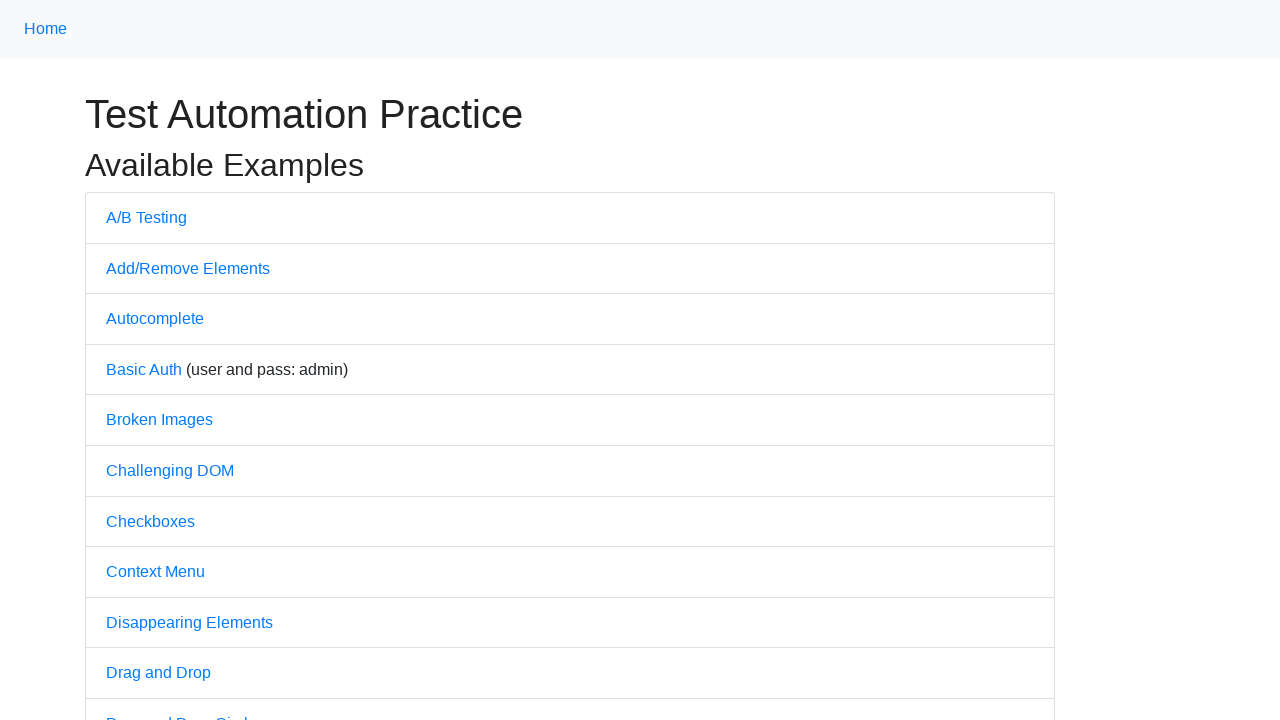

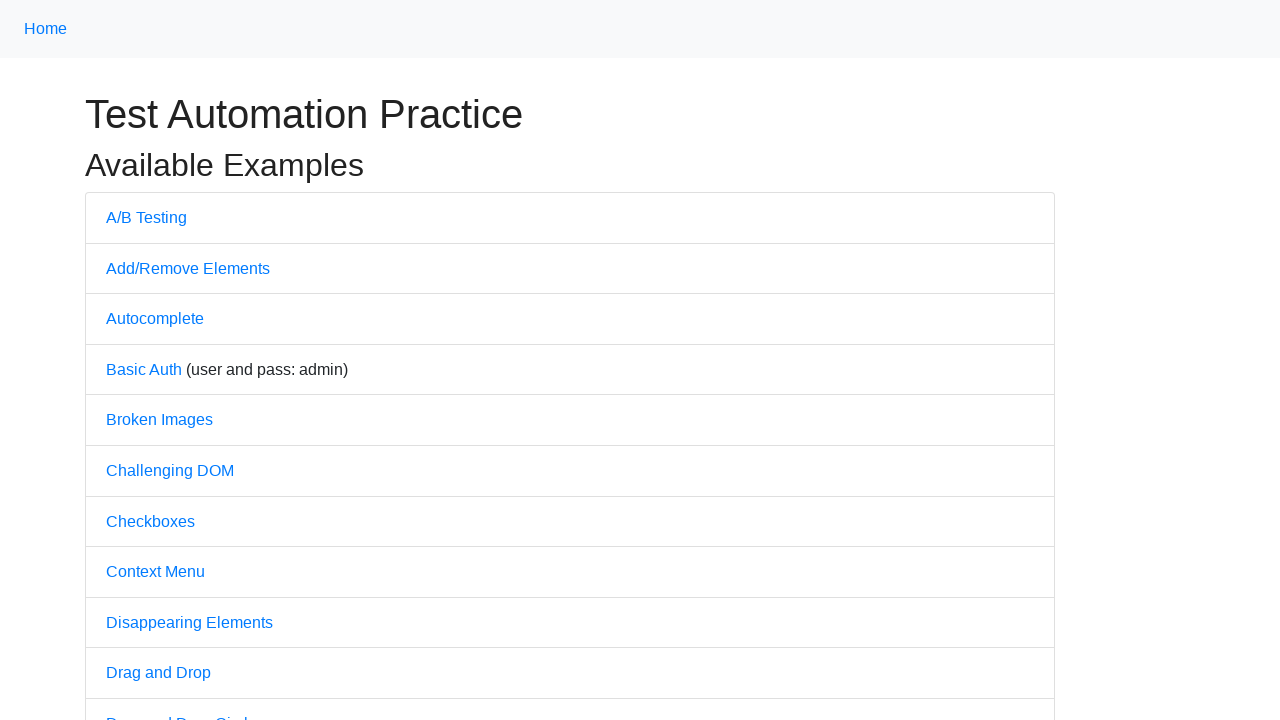